Tests checkbox functionality by ensuring both checkboxes are selected - clicks each checkbox if not already selected and verifies they become selected

Starting URL: https://the-internet.herokuapp.com/checkboxes

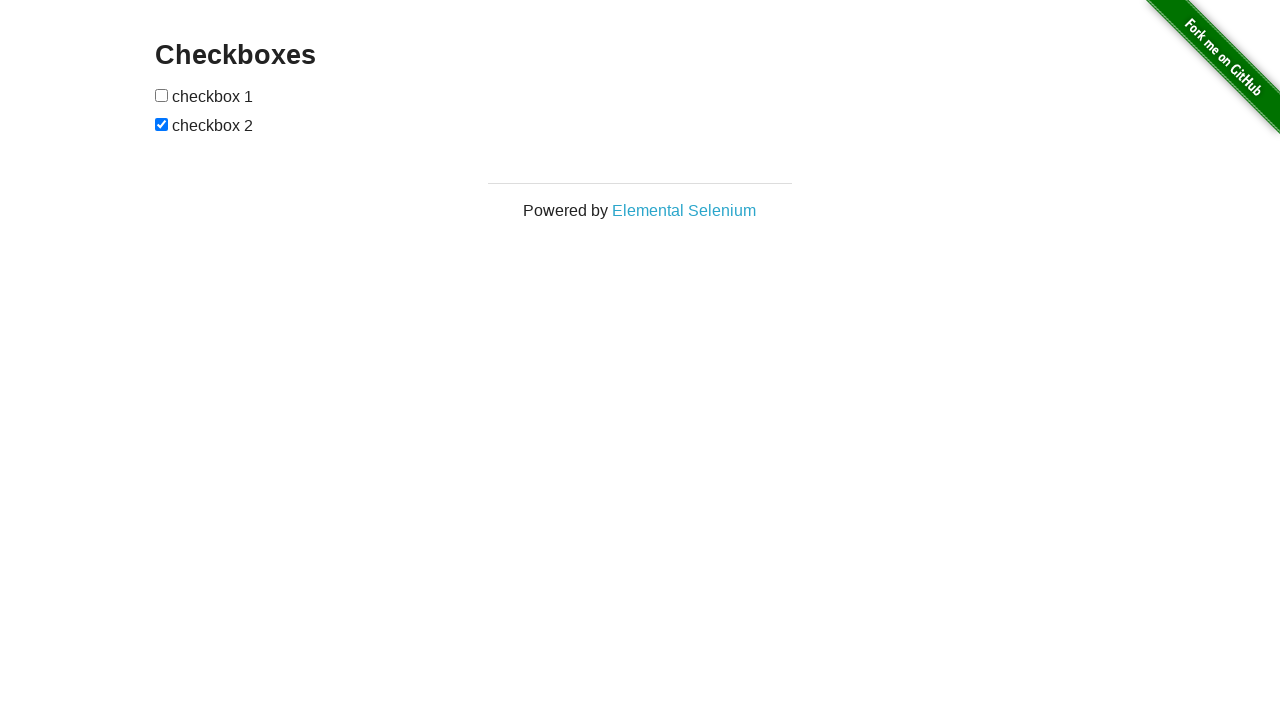

Located first checkbox element
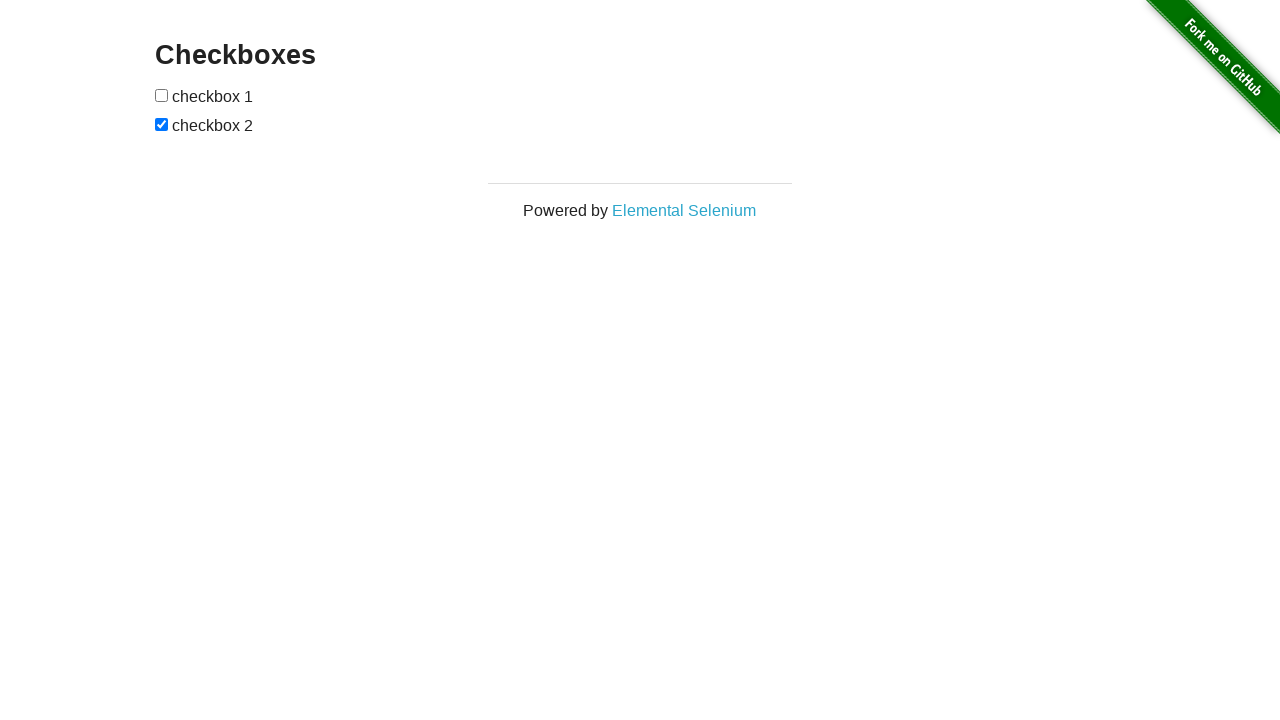

Located second checkbox element
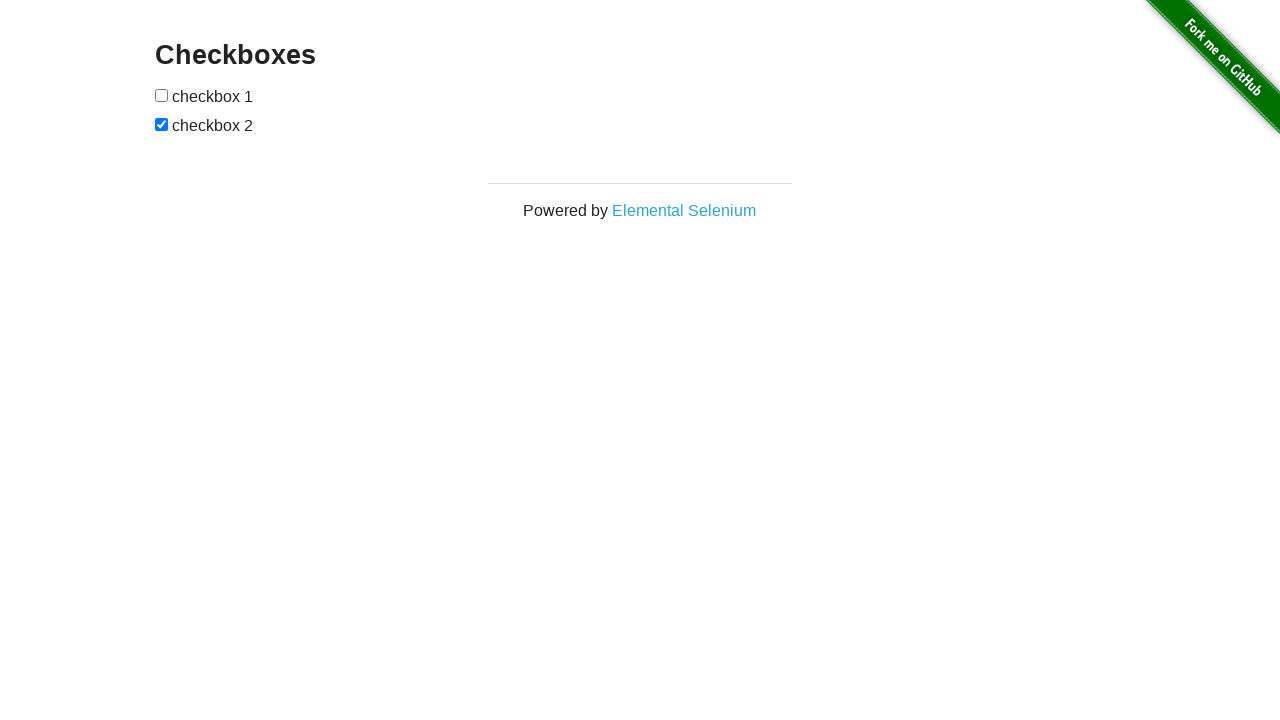

Checked that first checkbox is not selected
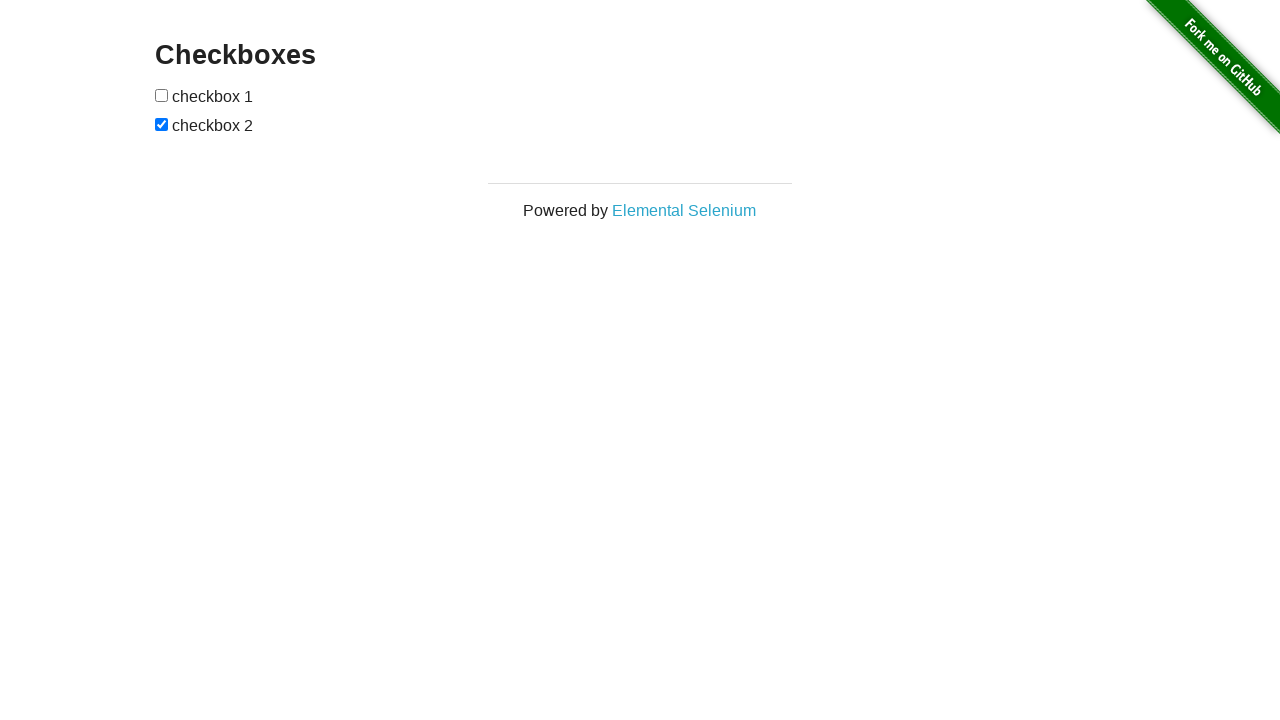

Clicked first checkbox to select it at (162, 95) on (//input[@type='checkbox'])[1]
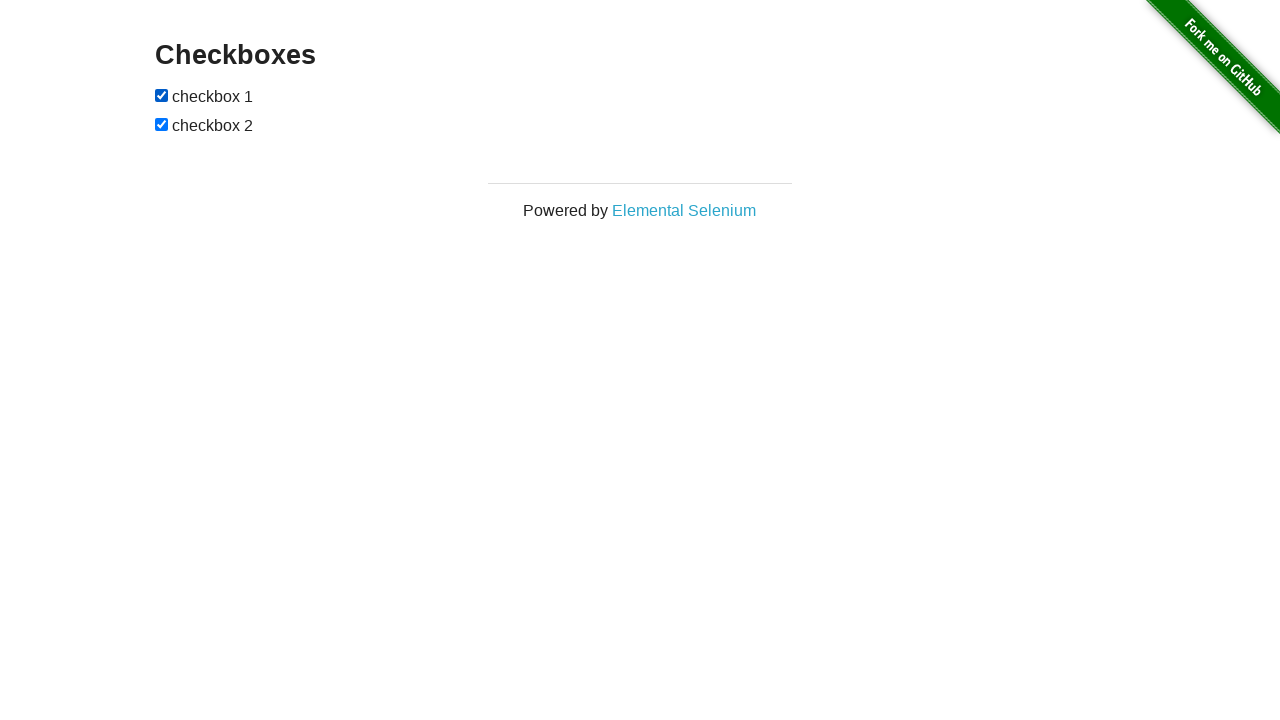

Verified that first checkbox is selected
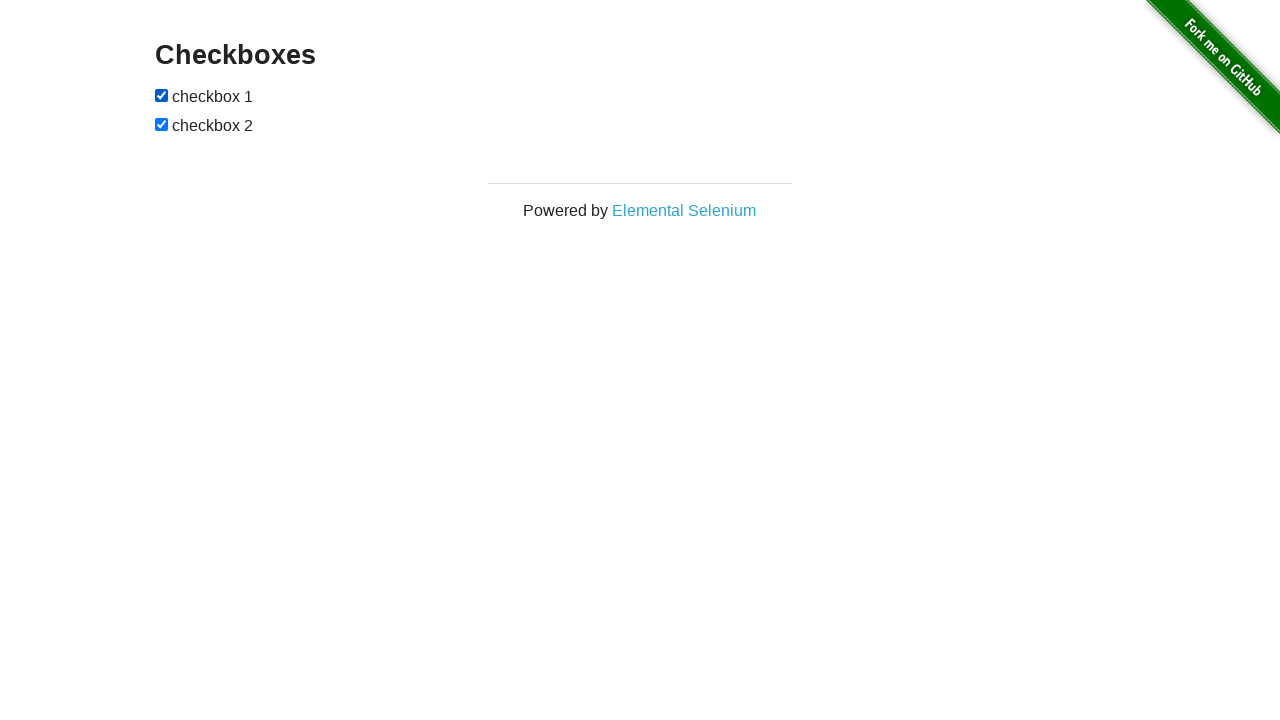

Second checkbox was already selected
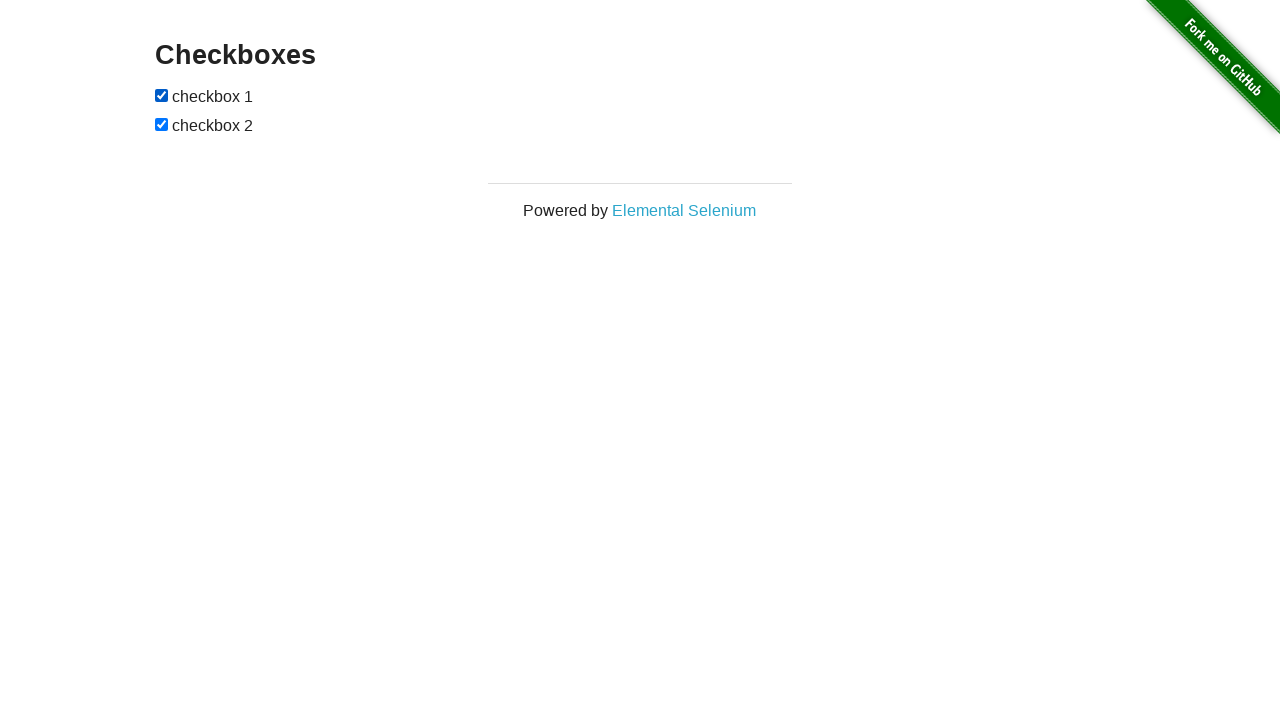

Verified that second checkbox is selected
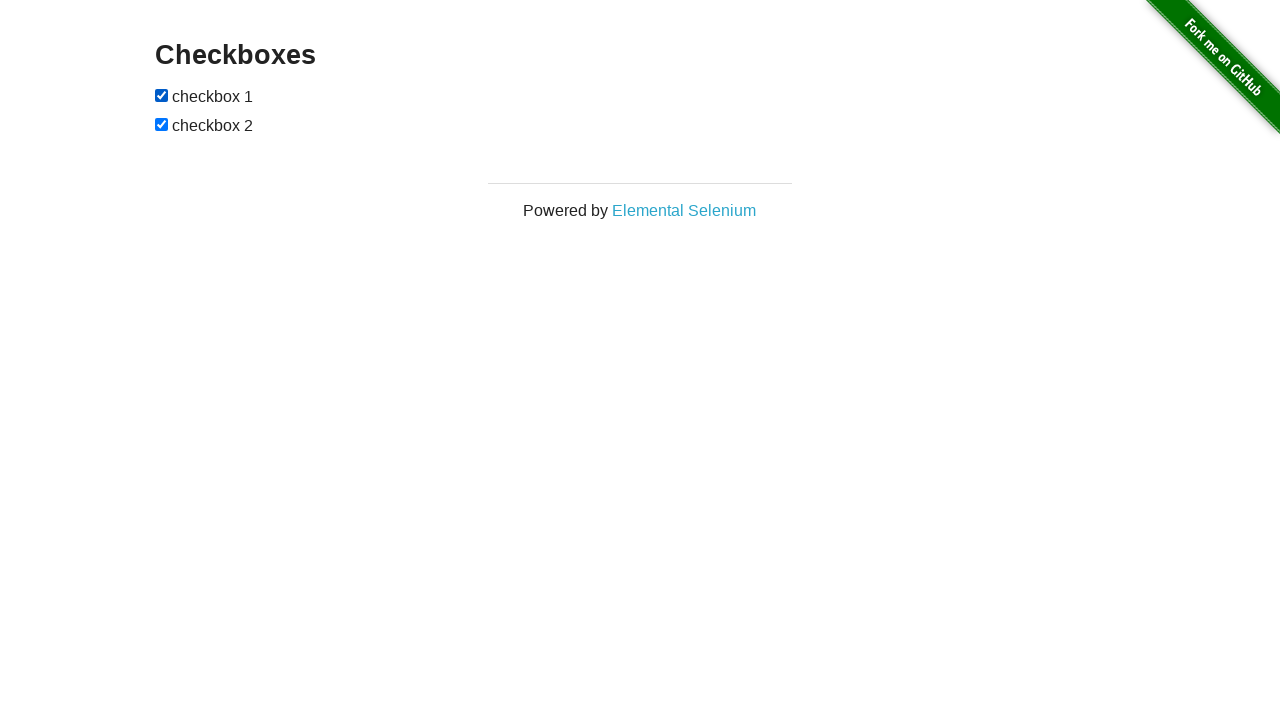

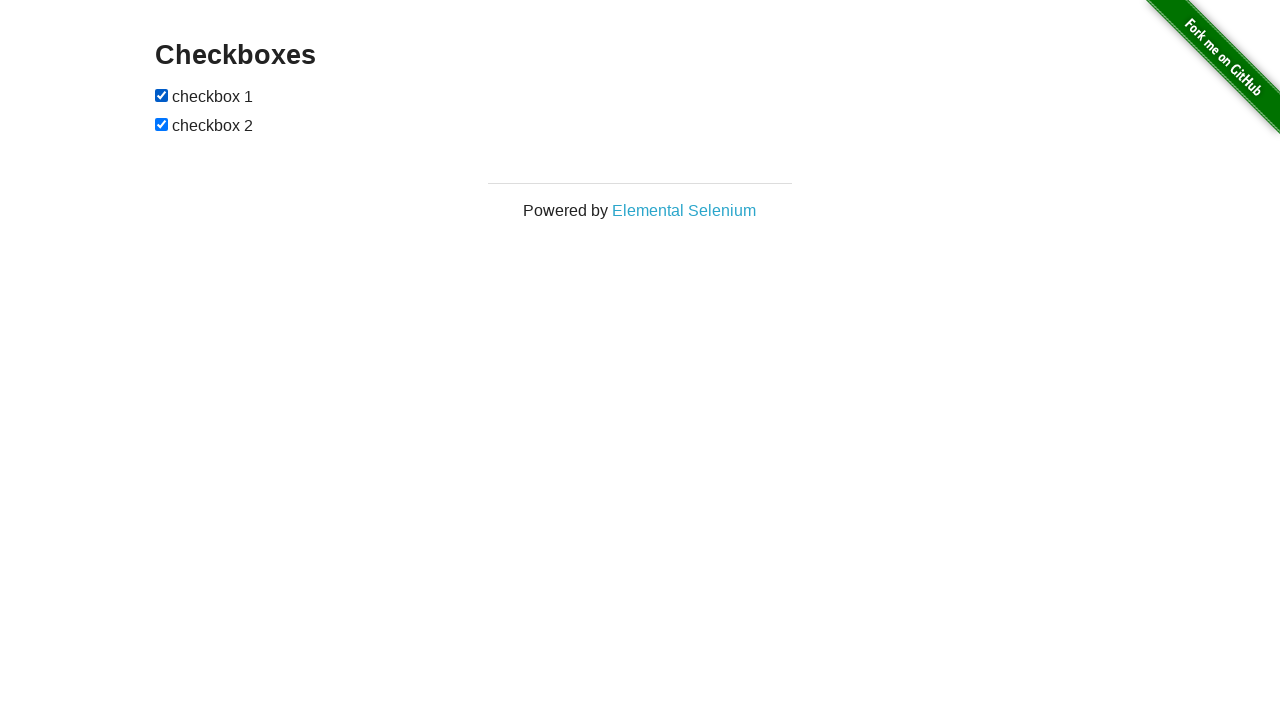